Tests GitHub's advanced search form by filling in search term, repository owner, date filter, and language selection, then submits the form and waits for search results to load.

Starting URL: https://github.com/search/advanced

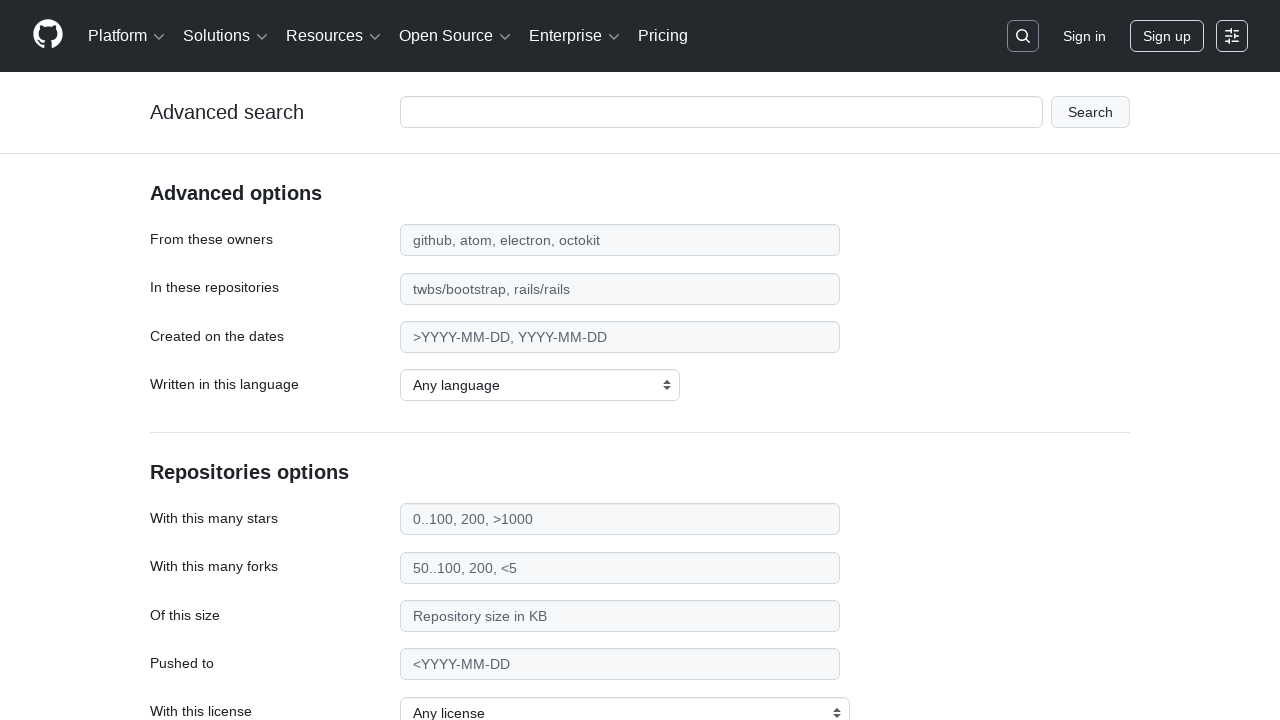

Filled search term field with 'apify-js' on #adv_code_search input.js-advanced-search-input
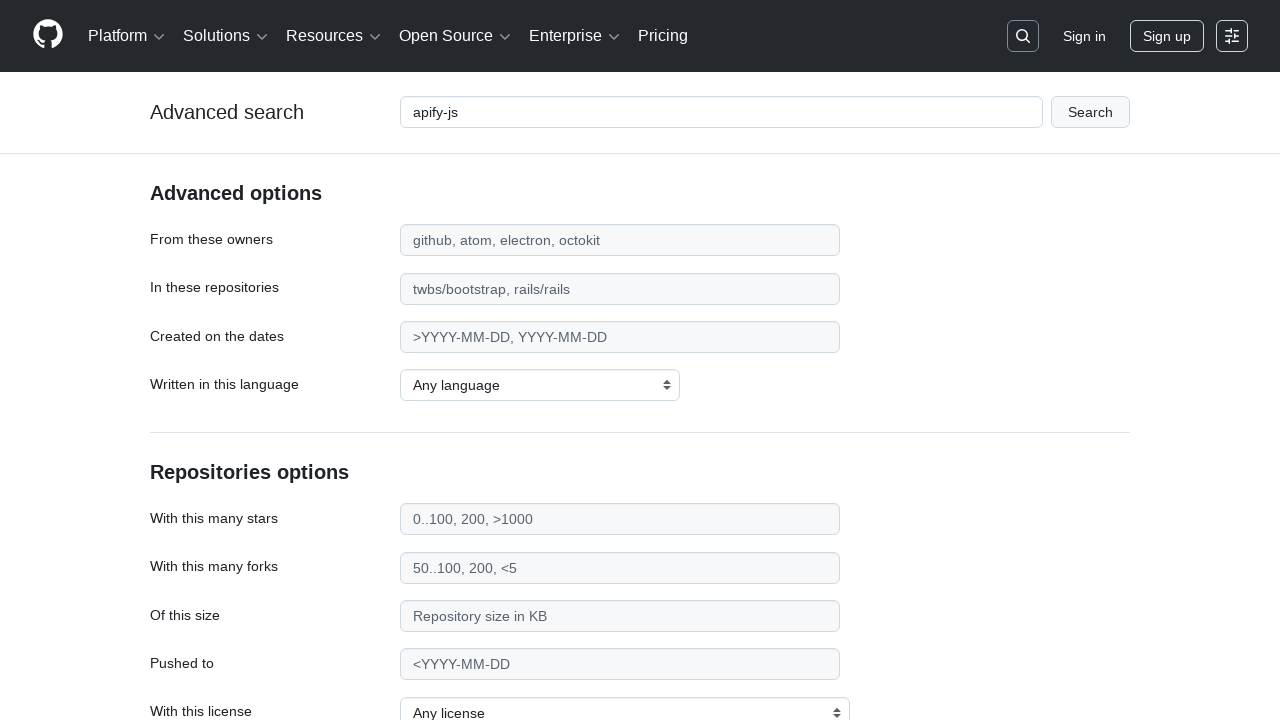

Filled repository owner field with 'apify' on #search_from
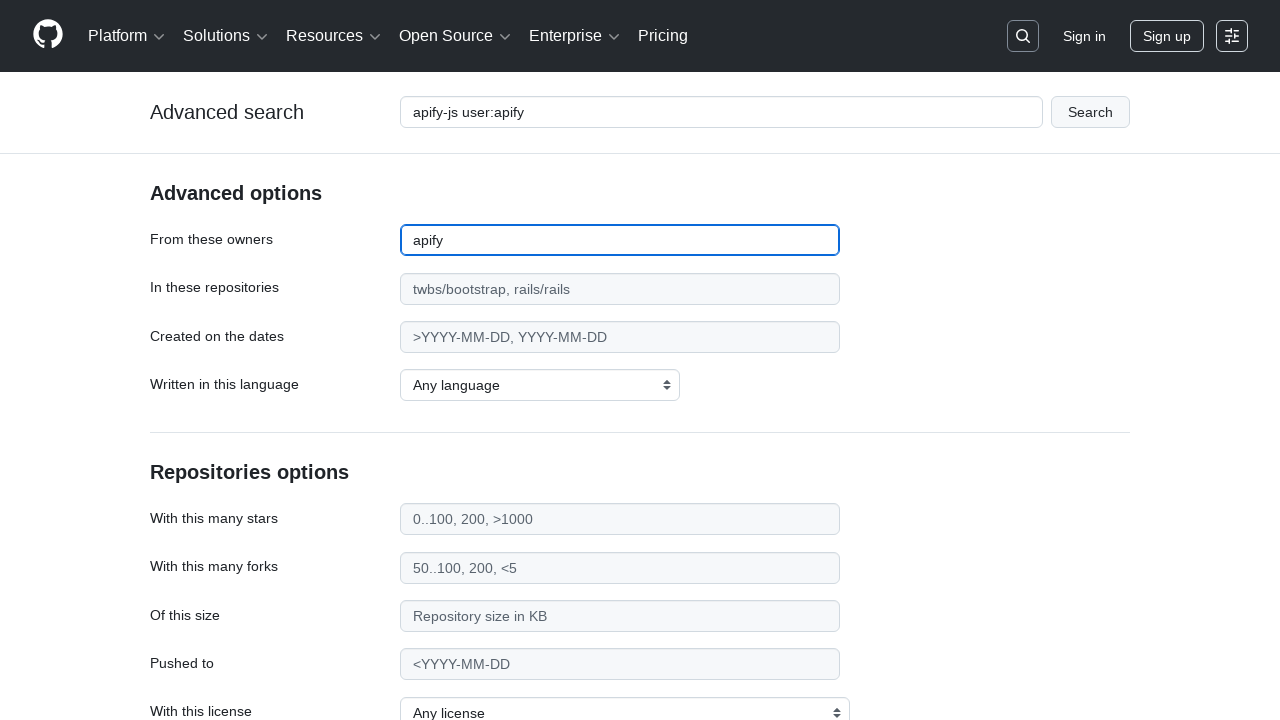

Filled date filter field with '>2015' on #search_date
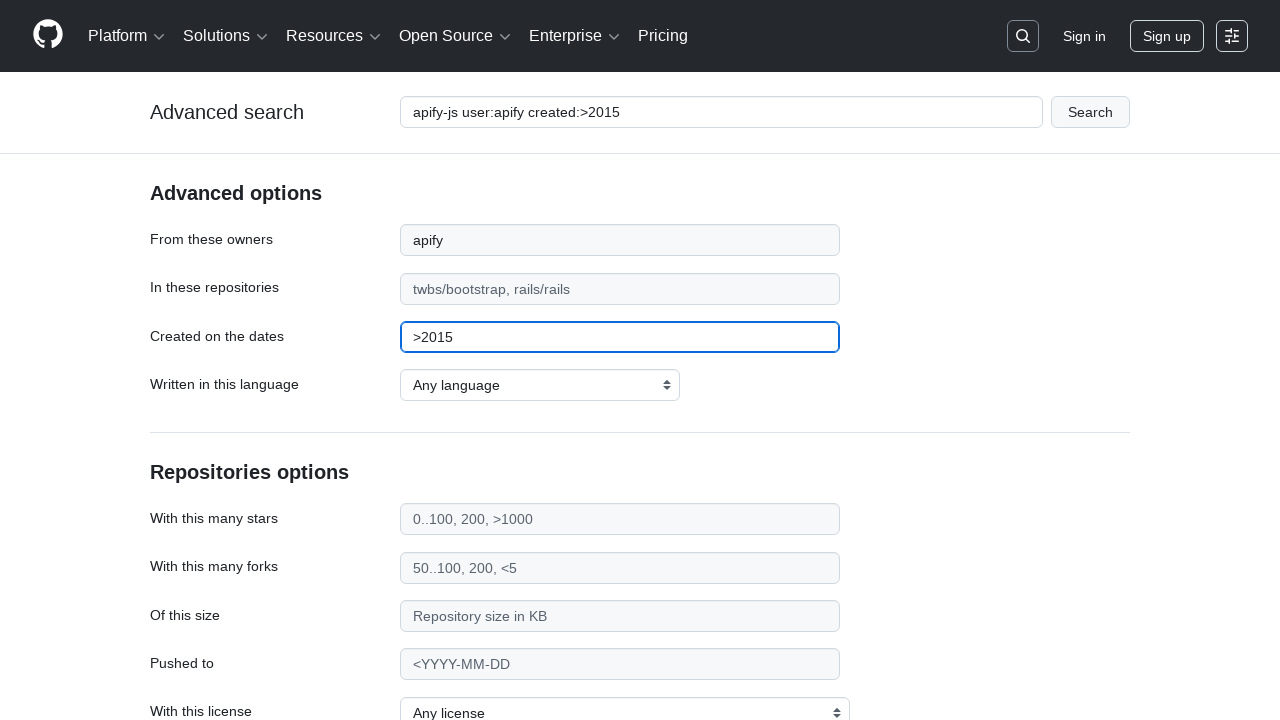

Selected JavaScript as the programming language on select#search_language
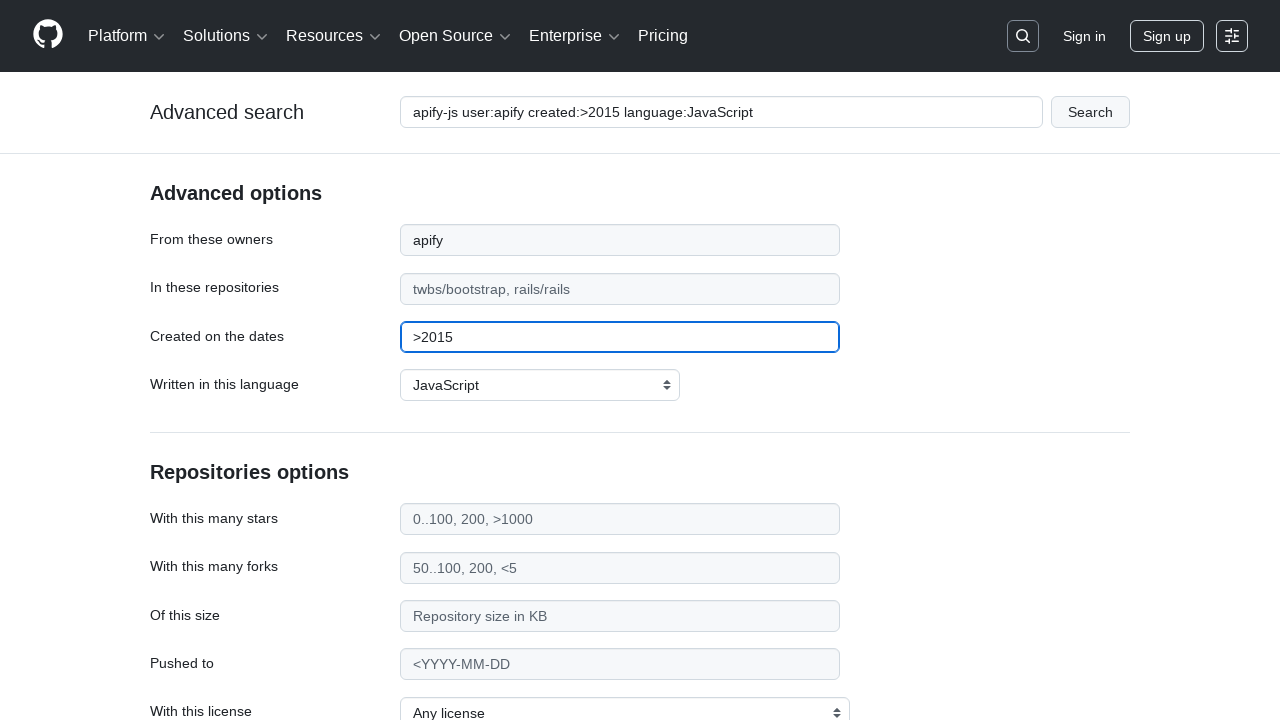

Clicked the submit button to perform advanced search at (1090, 112) on #adv_code_search button[type="submit"]
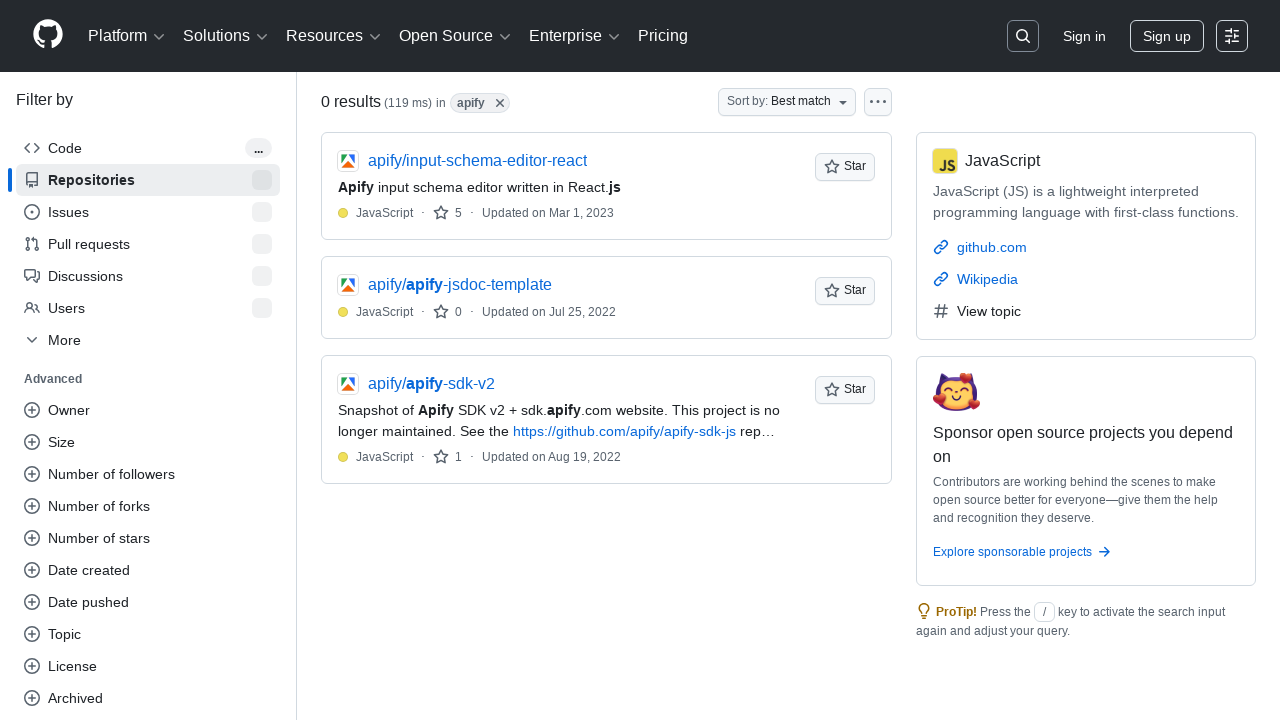

Search results page loaded and network became idle
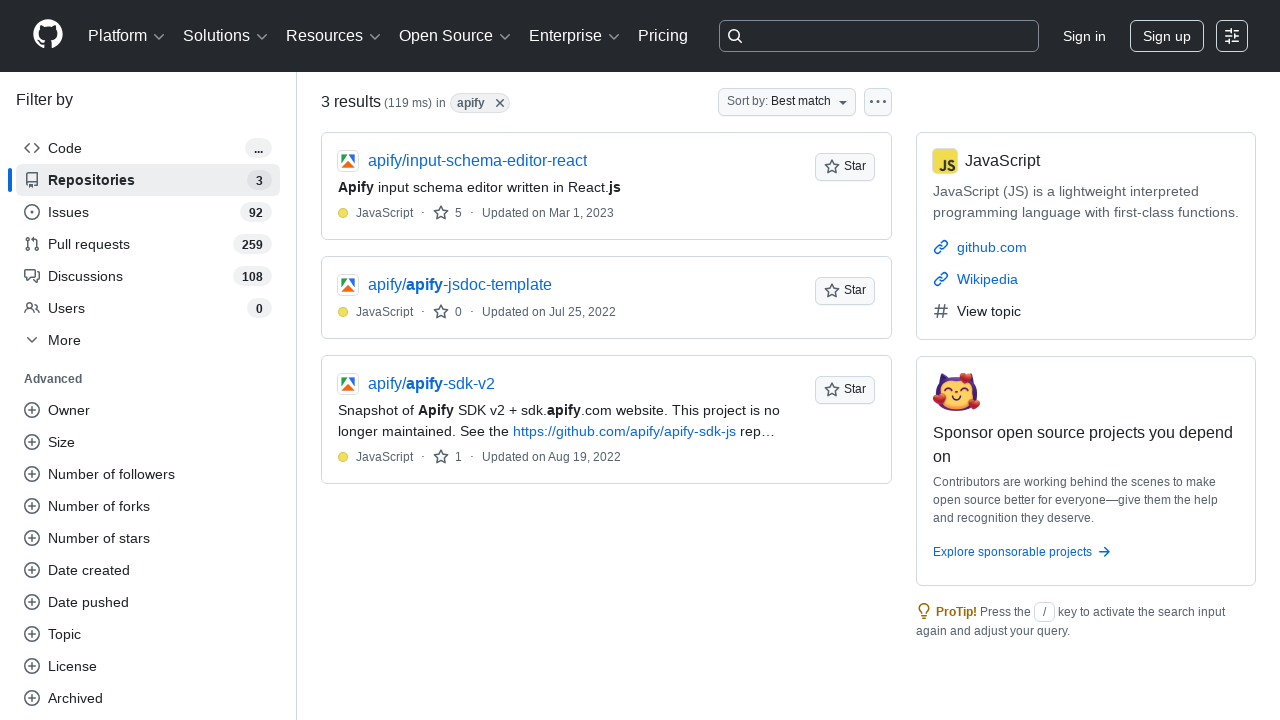

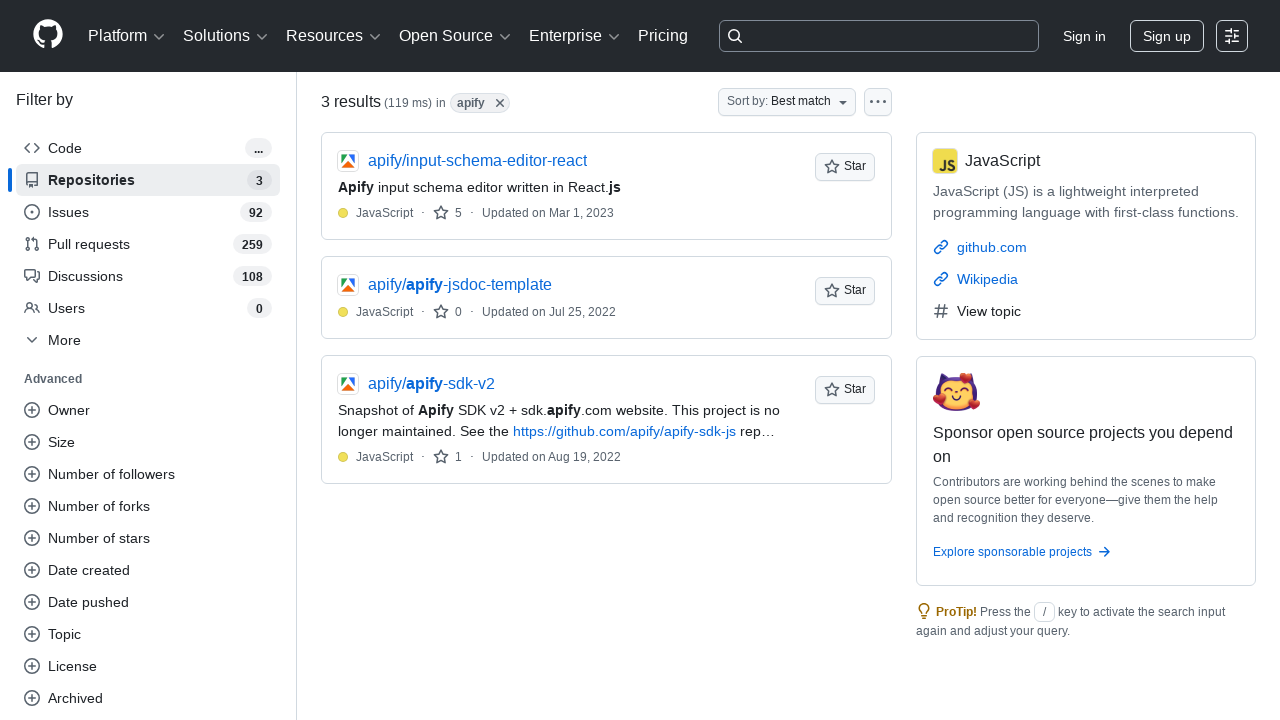